Verifies that the login page header displays "Login" text

Starting URL: https://opensource-demo.orangehrmlive.com/web/index.php/auth/login

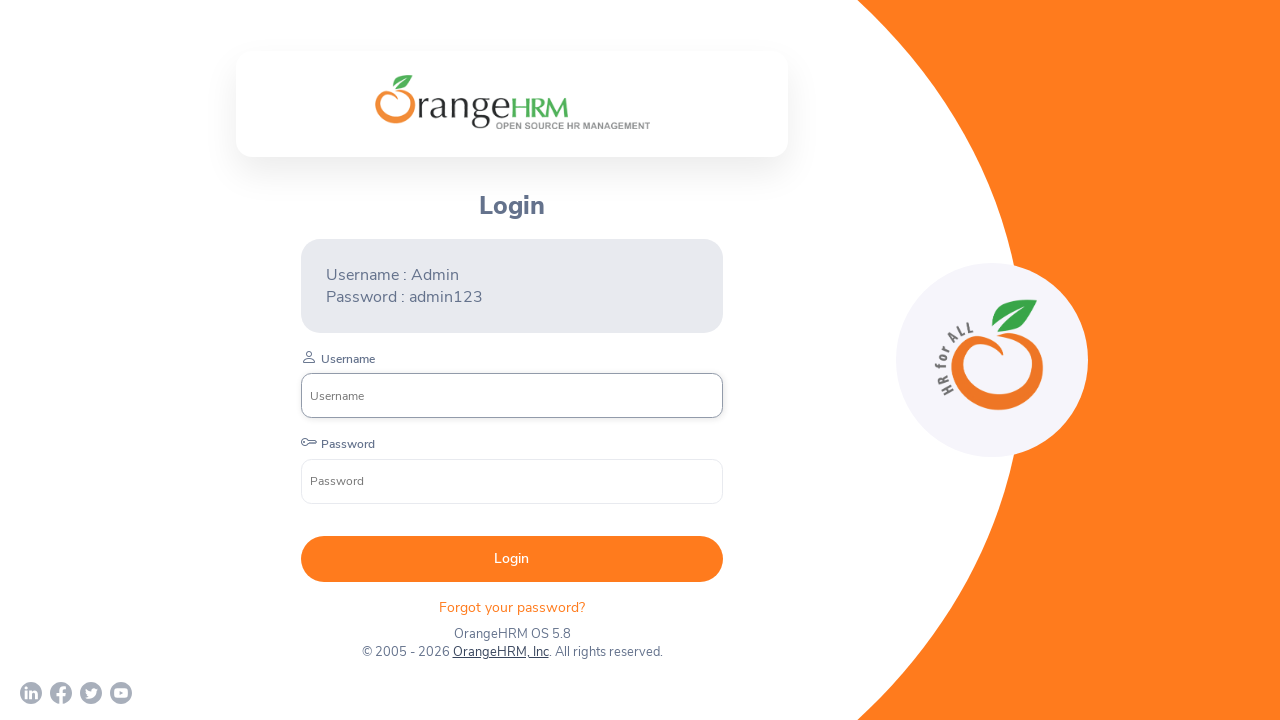

Waited for login header element to be visible
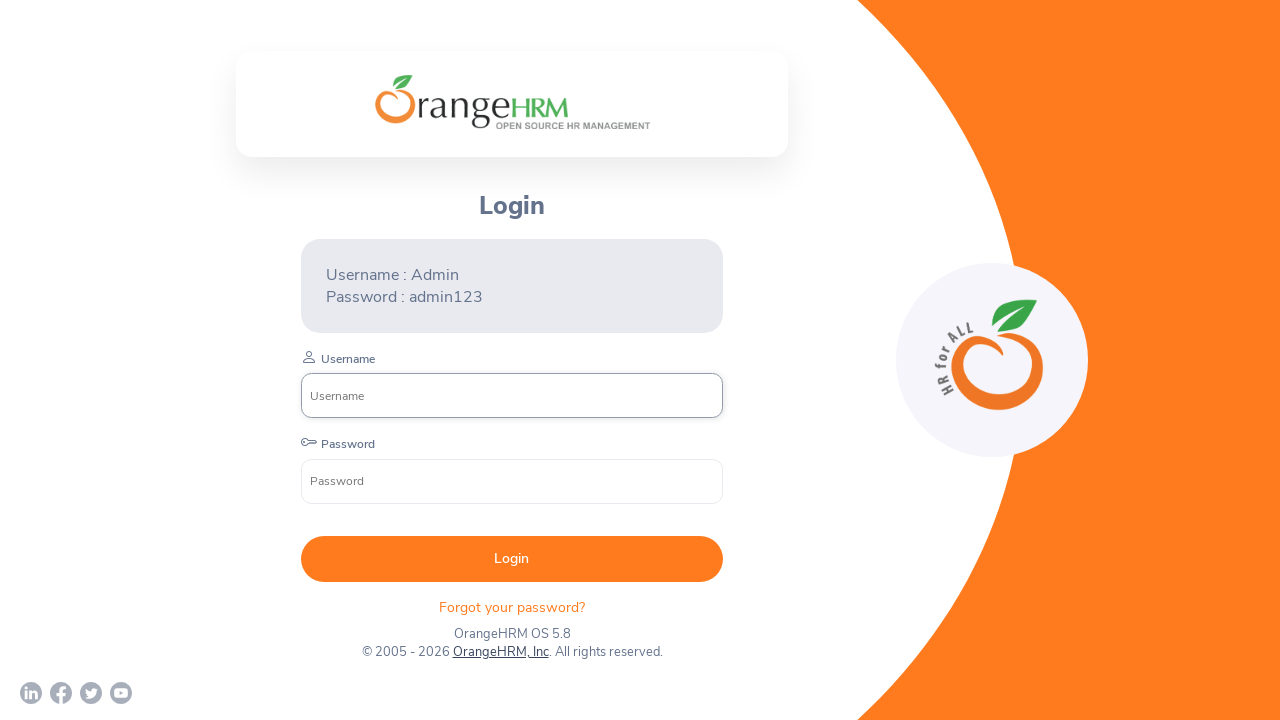

Retrieved header text content
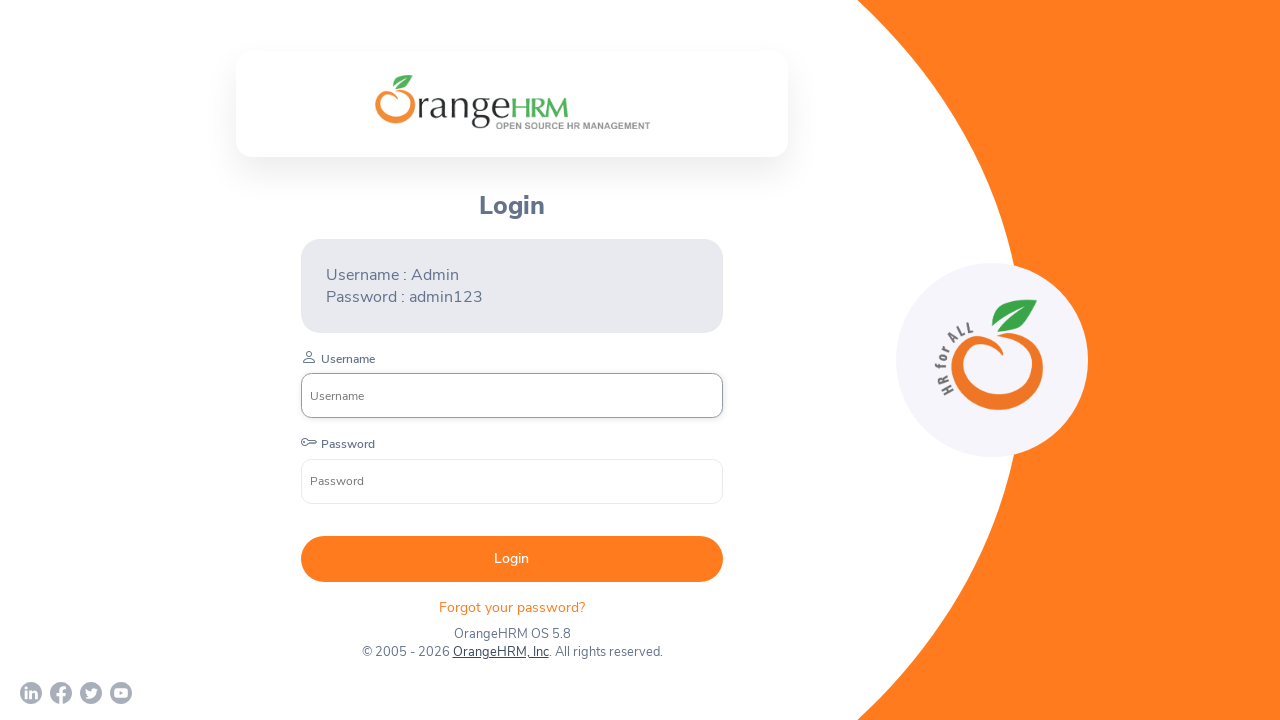

Verified that header displays 'Login' text
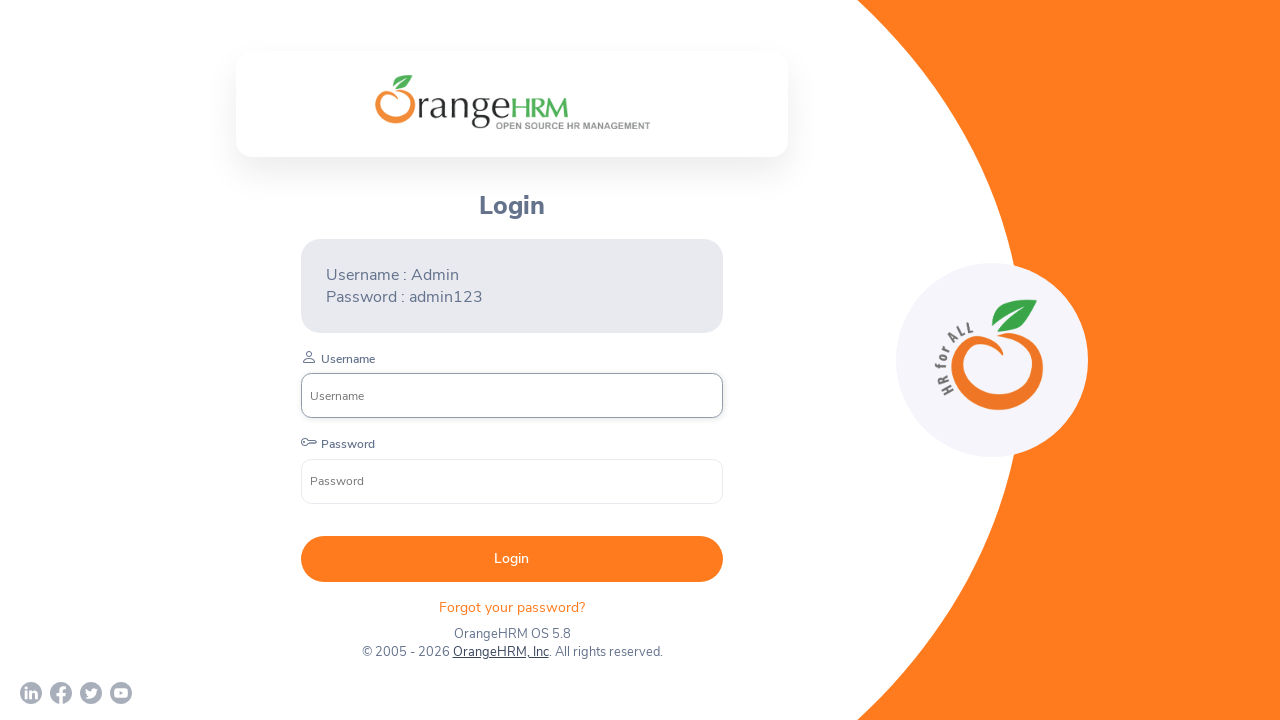

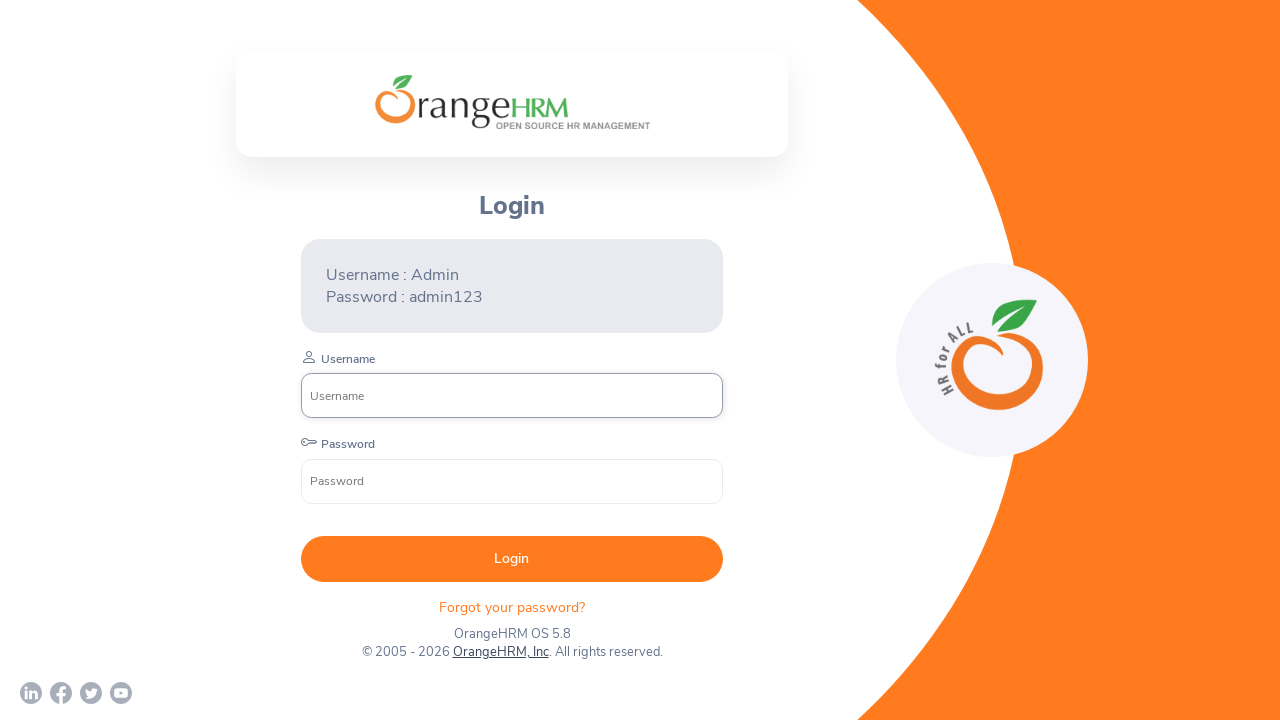